Tests interaction with multiple input elements on a form, clicking all radio buttons and then clicking a specific input element

Starting URL: http://sahitest.com/demo/keypress.htm

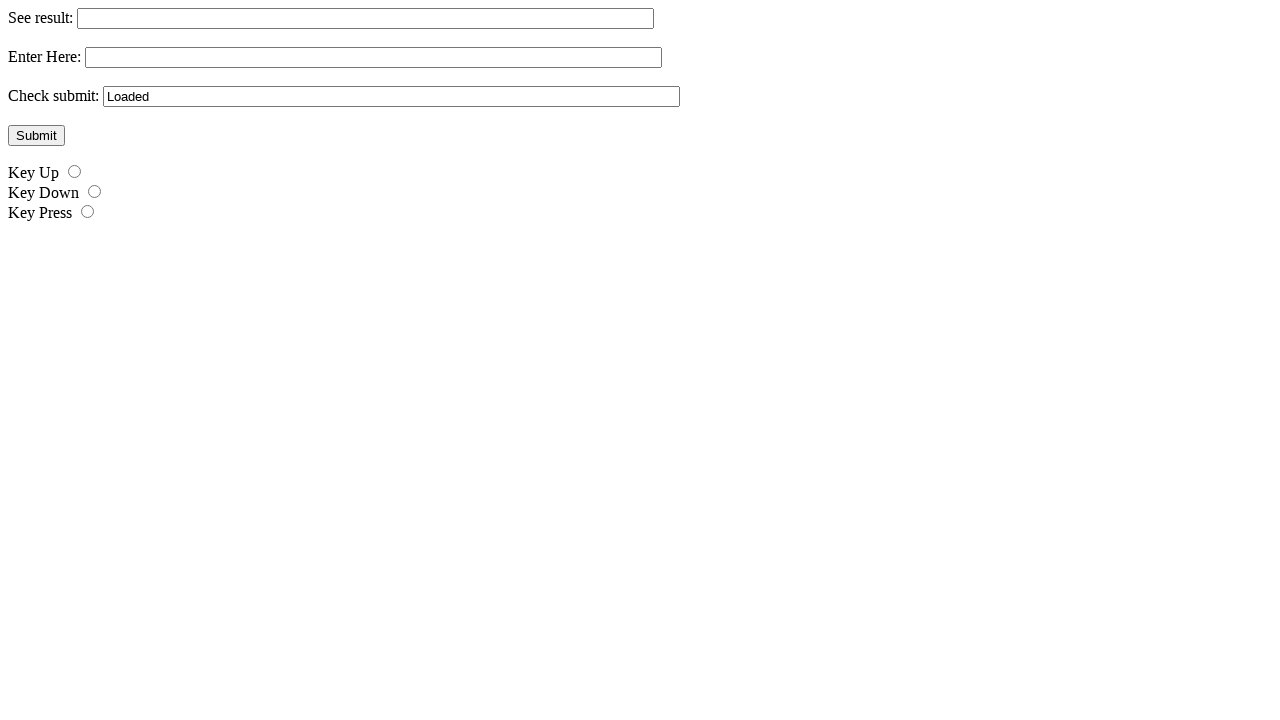

Located all input elements on the page
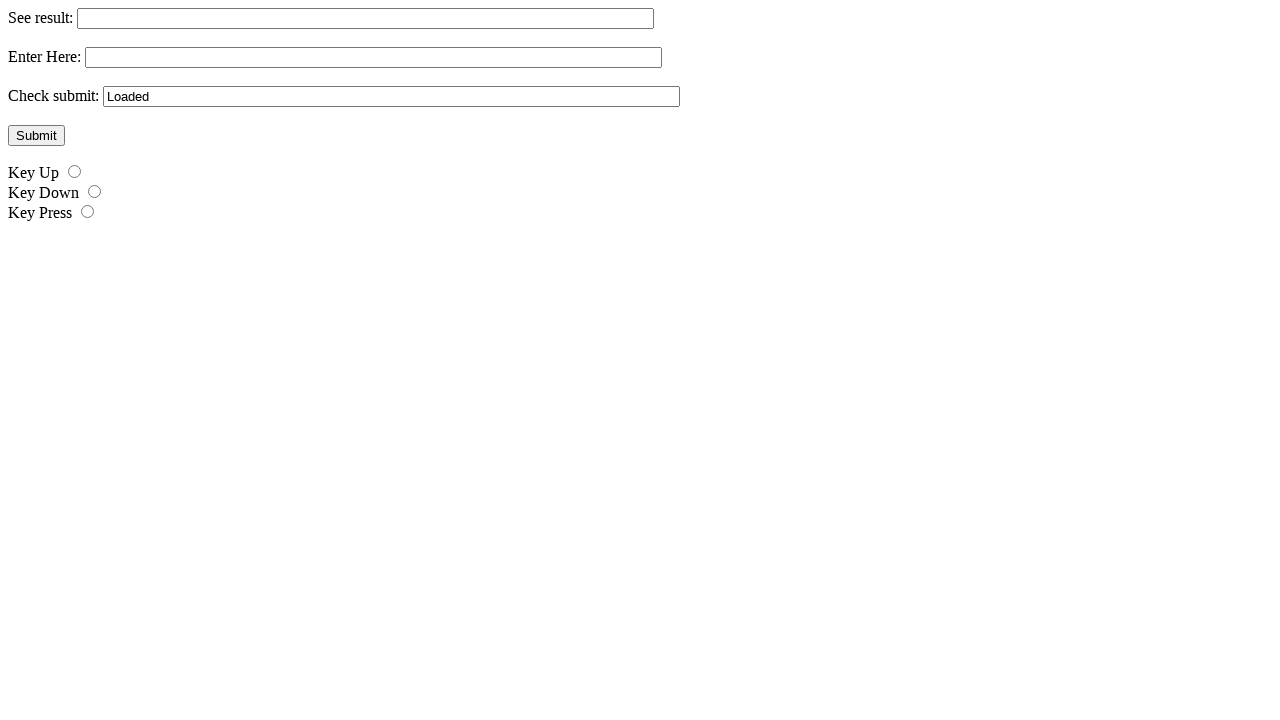

Retrieved input type attribute: text
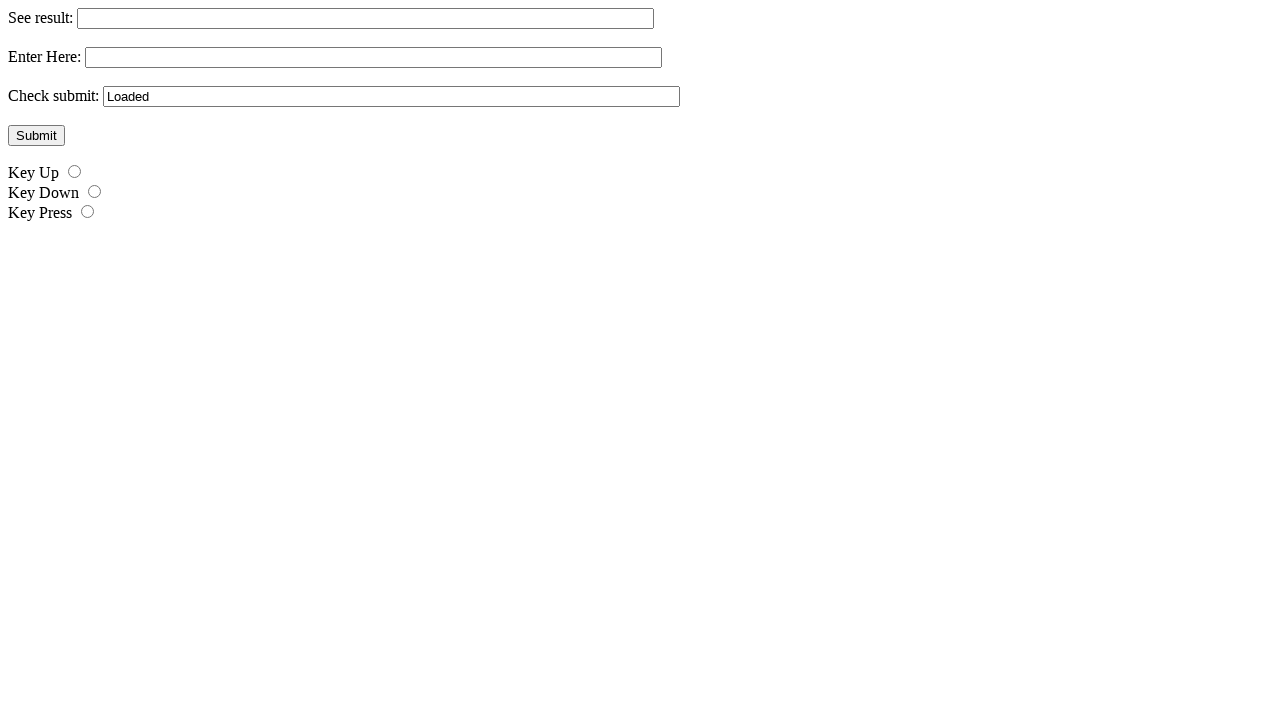

Retrieved input type attribute: text
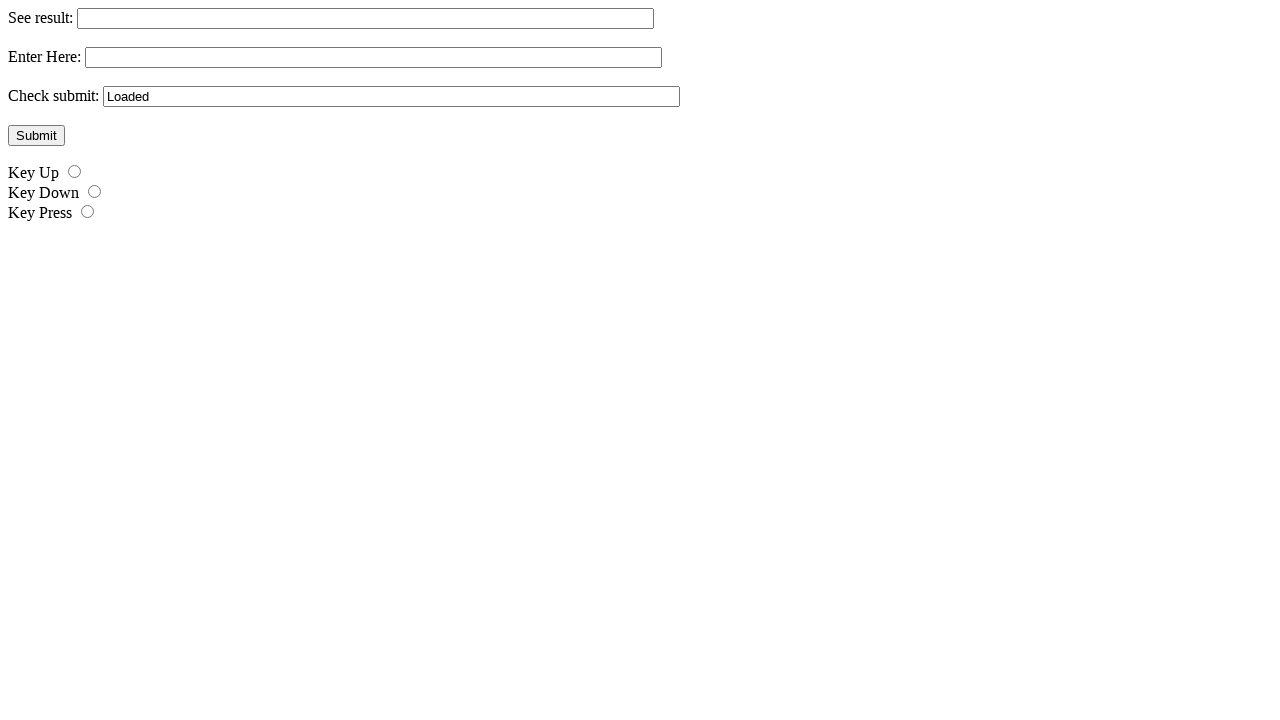

Retrieved input type attribute: text
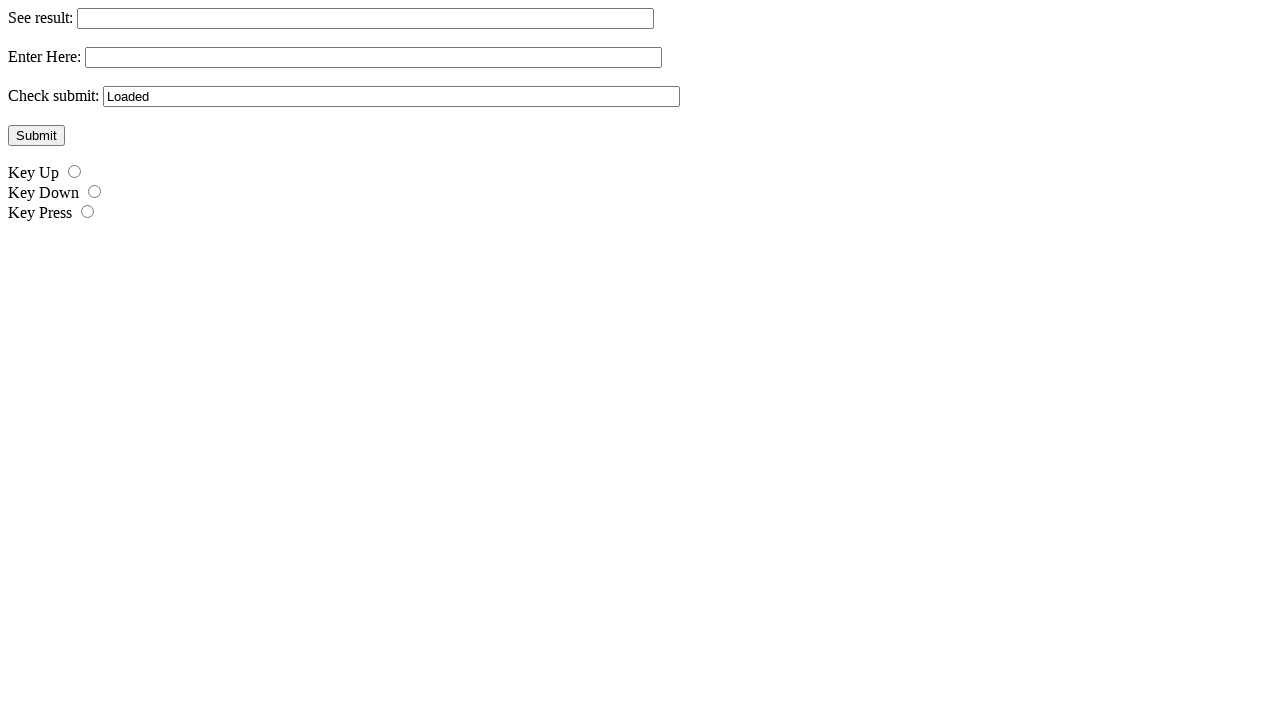

Retrieved input type attribute: submit
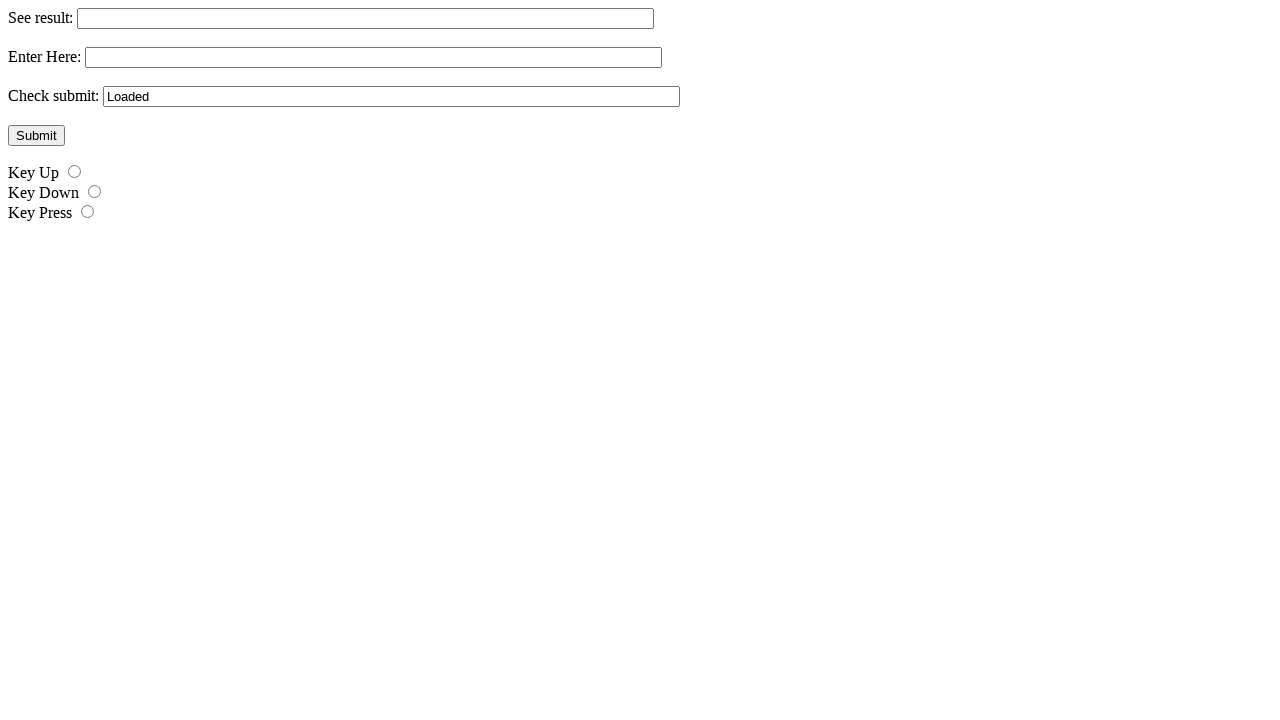

Retrieved input type attribute: radio
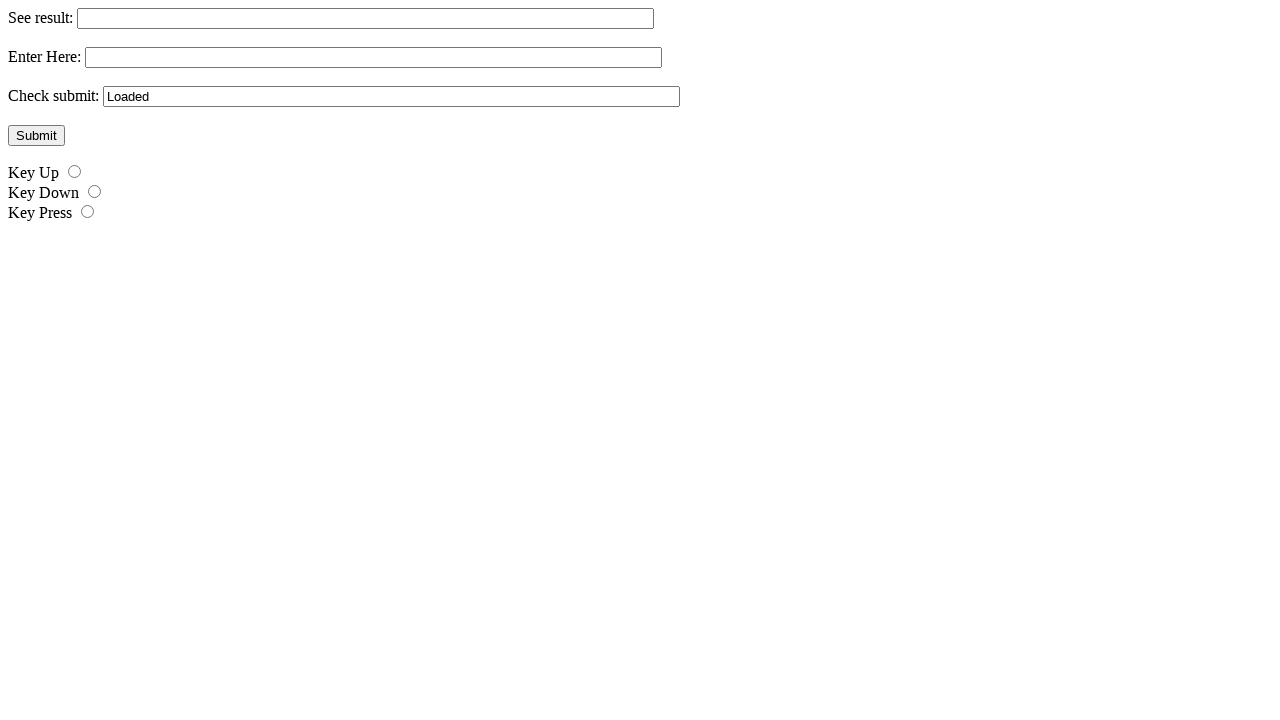

Clicked a radio button input element at (74, 172) on input >> nth=4
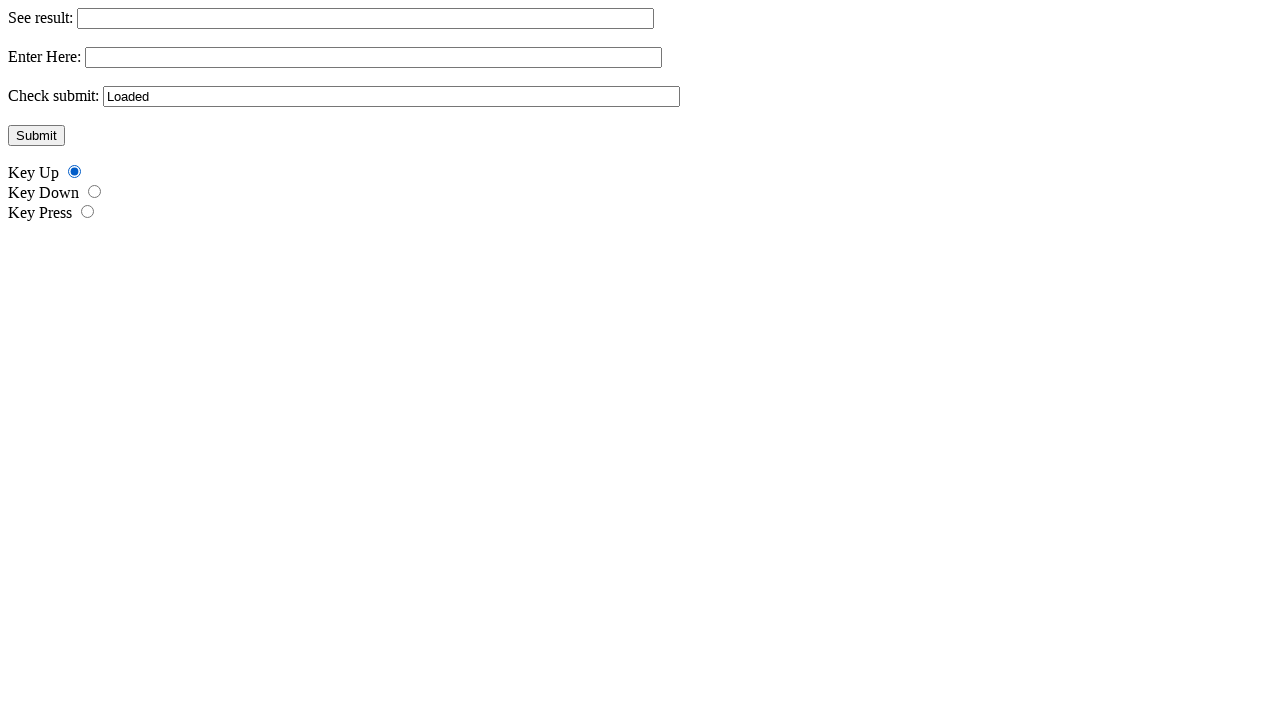

Waited 1 second after radio button click
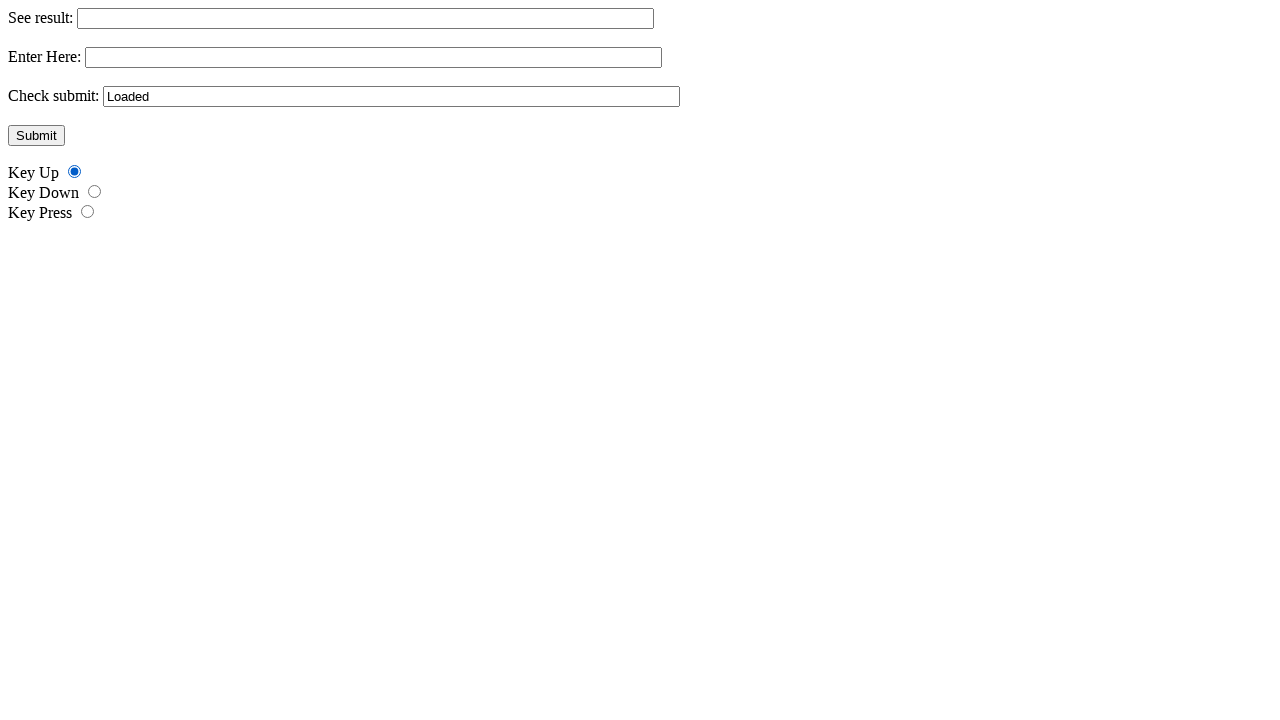

Retrieved input type attribute: radio
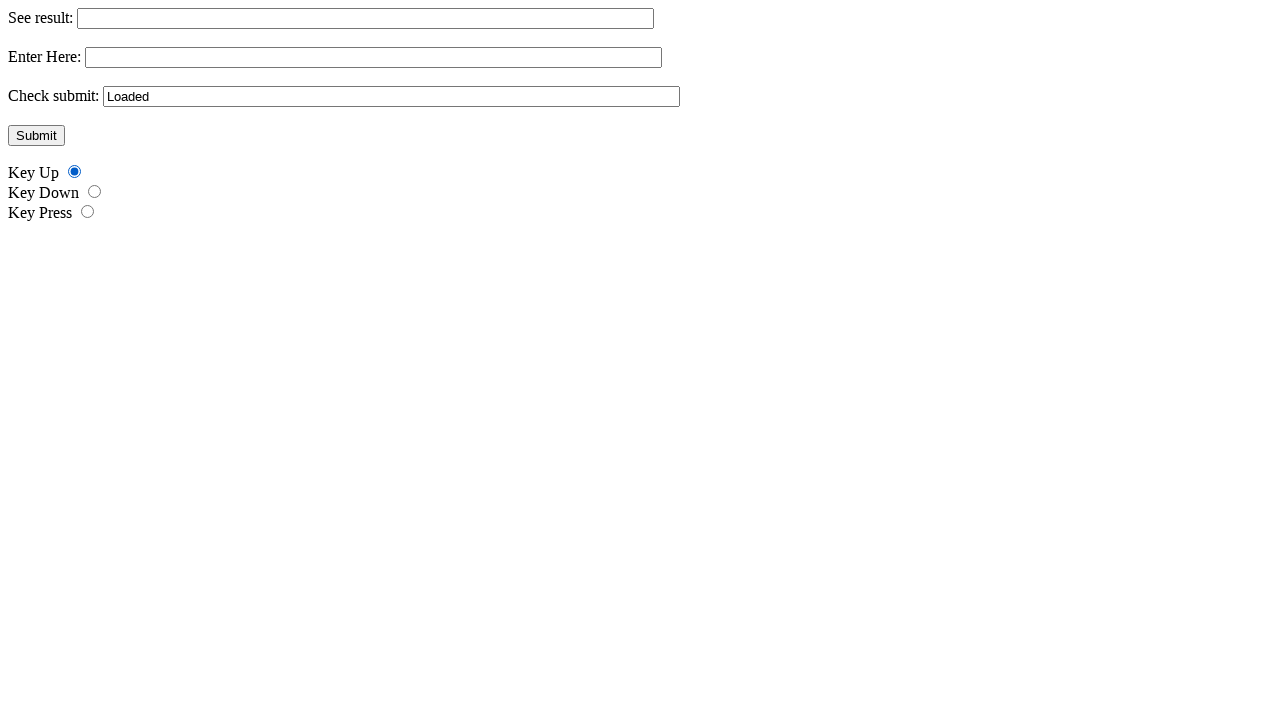

Clicked a radio button input element at (94, 192) on input >> nth=5
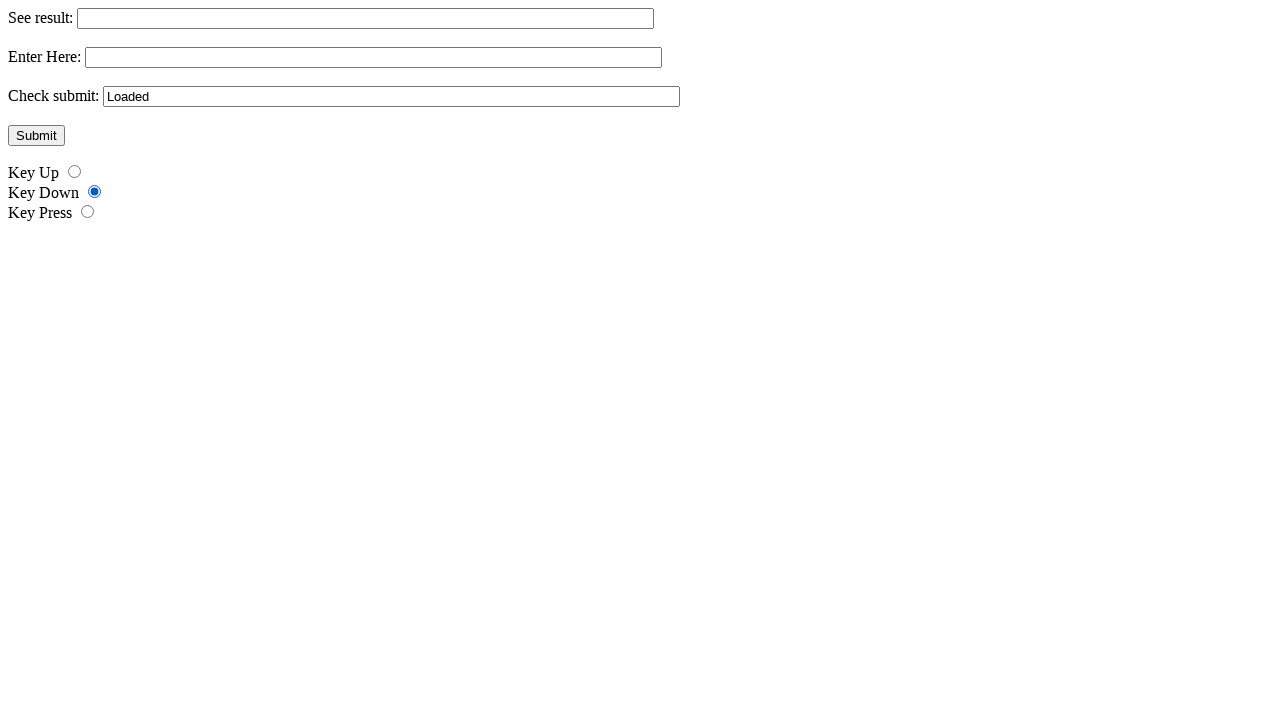

Waited 1 second after radio button click
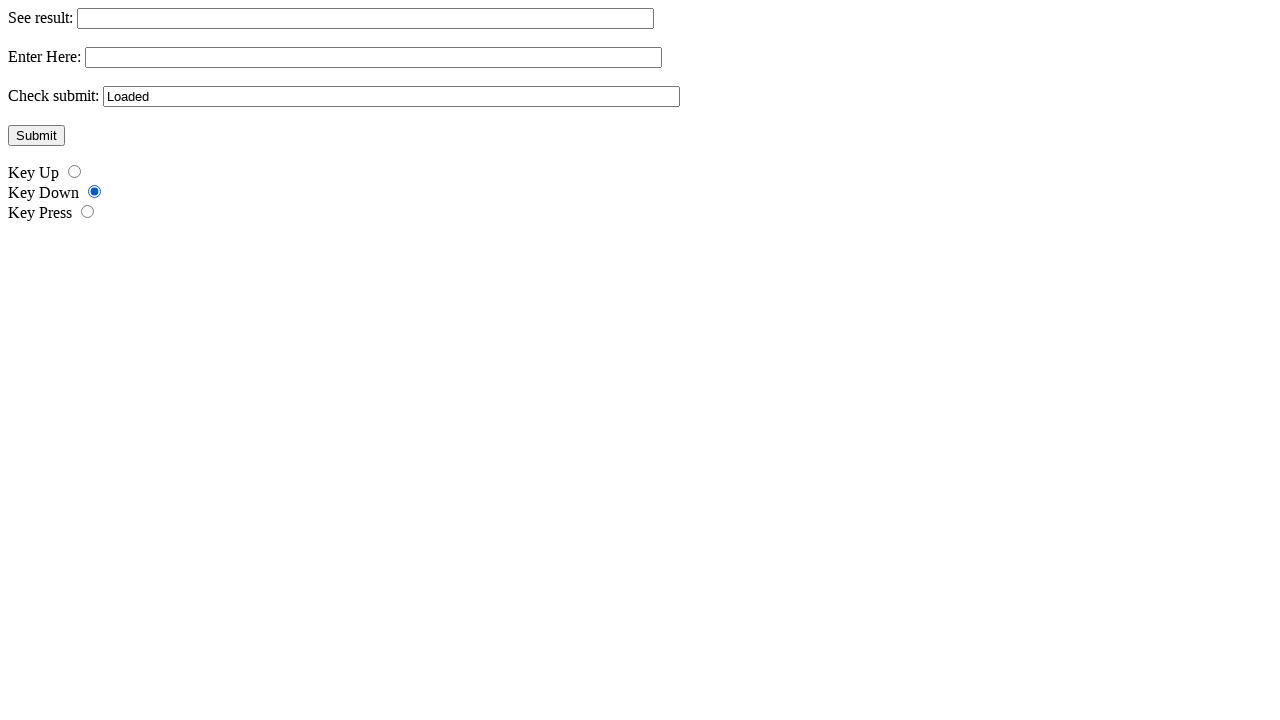

Retrieved input type attribute: radio
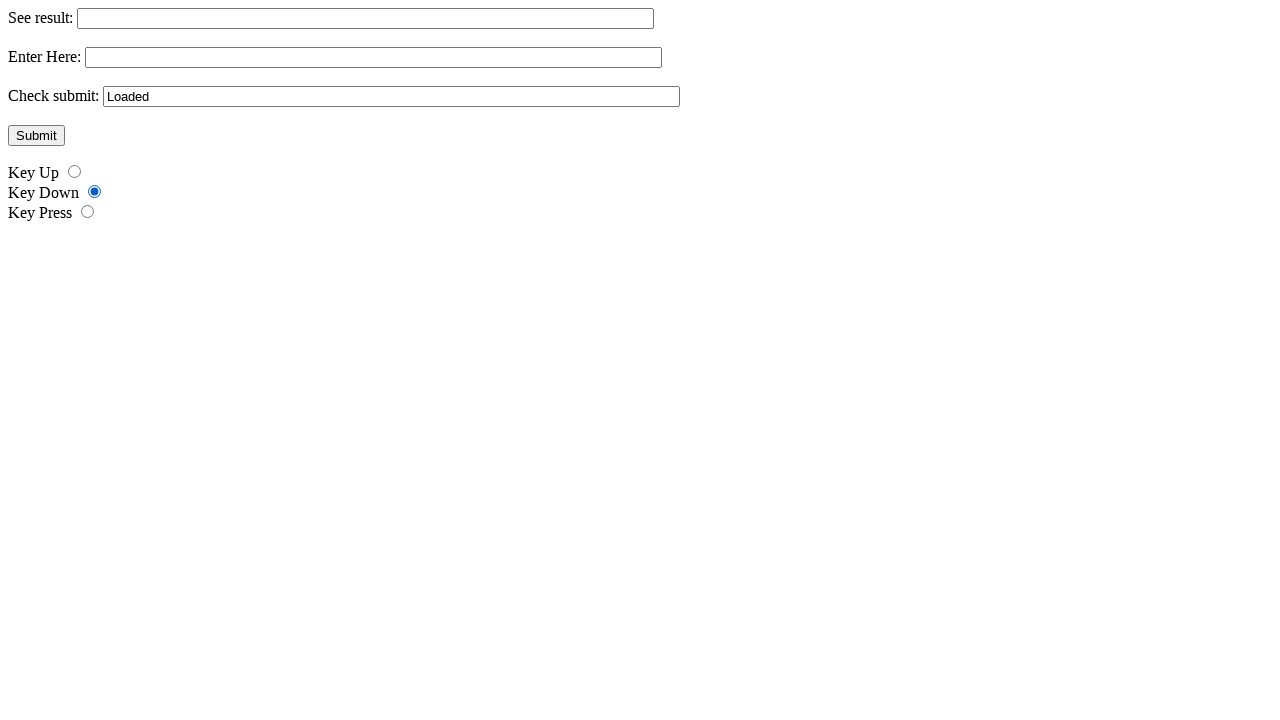

Clicked a radio button input element at (88, 212) on input >> nth=6
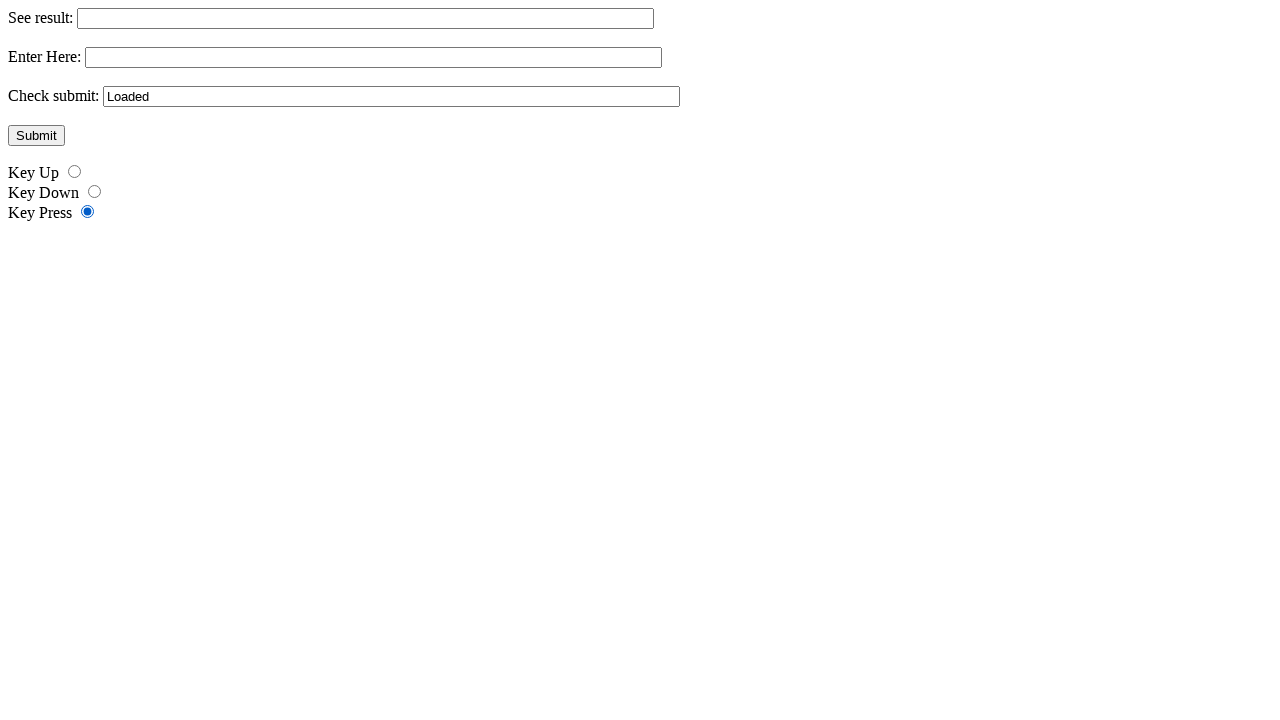

Waited 1 second after radio button click
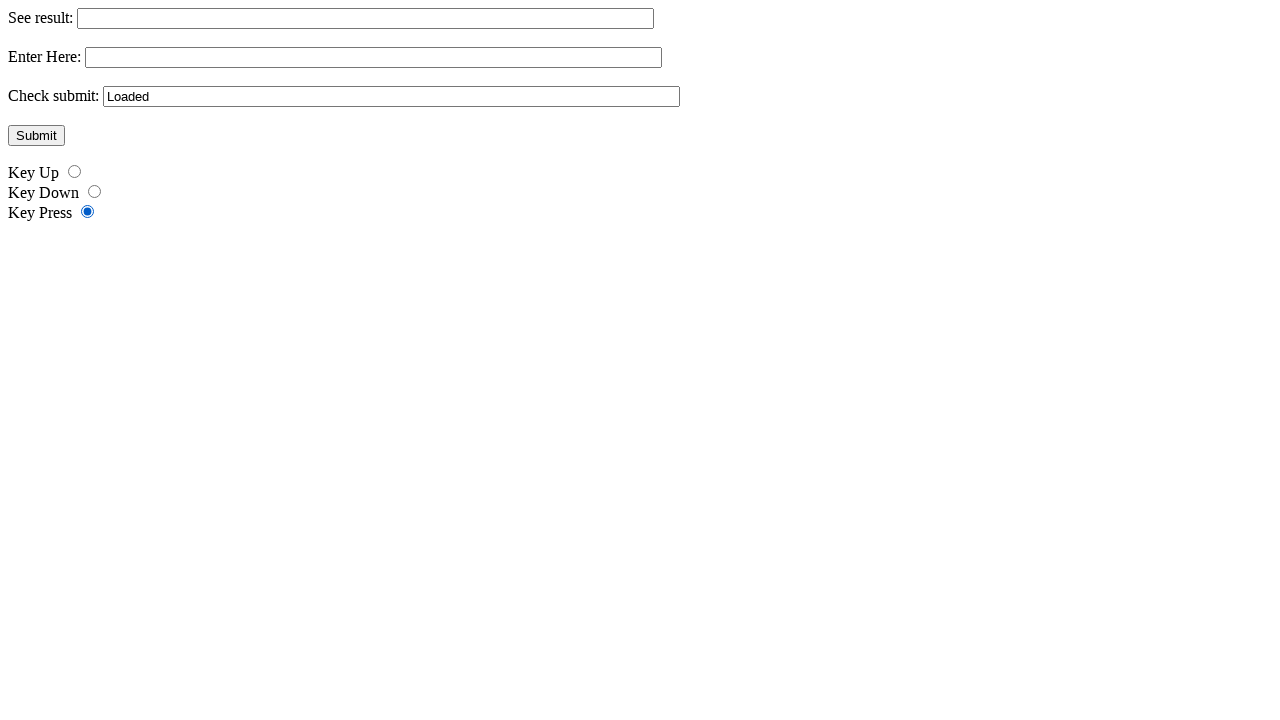

Located all input elements again to find second to last
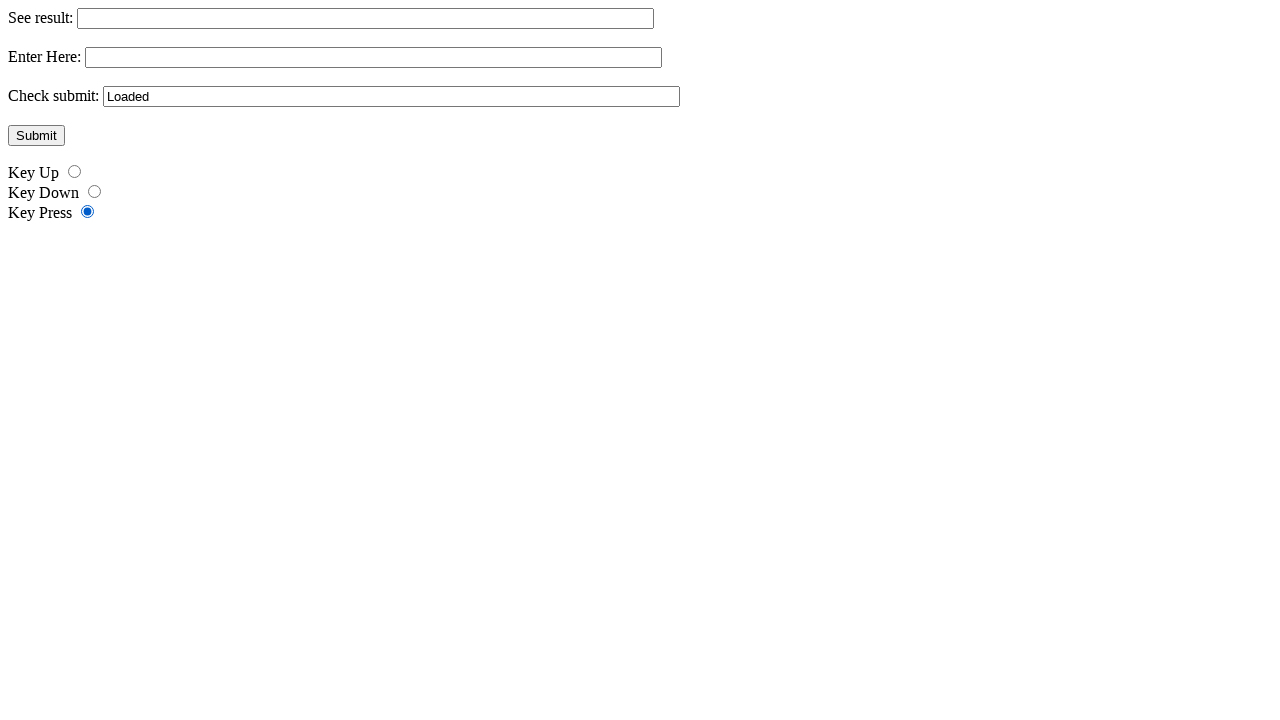

Clicked the second to last input element at (94, 192) on input >> nth=5
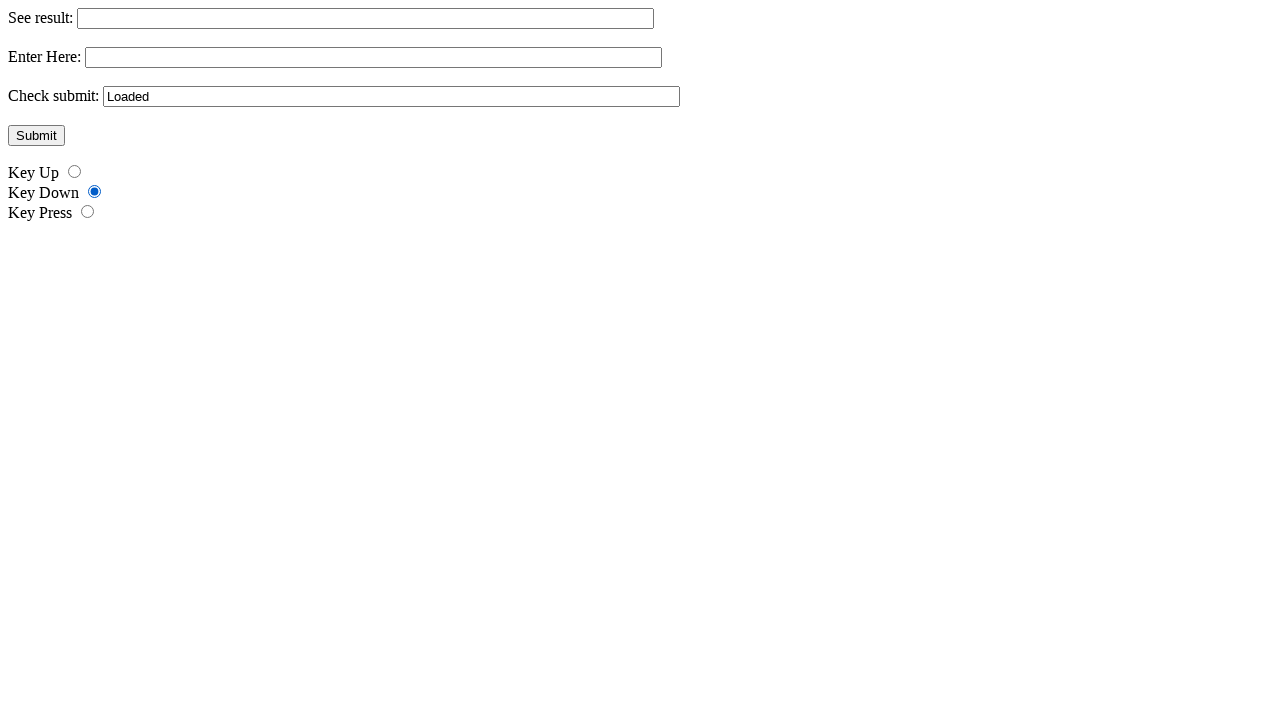

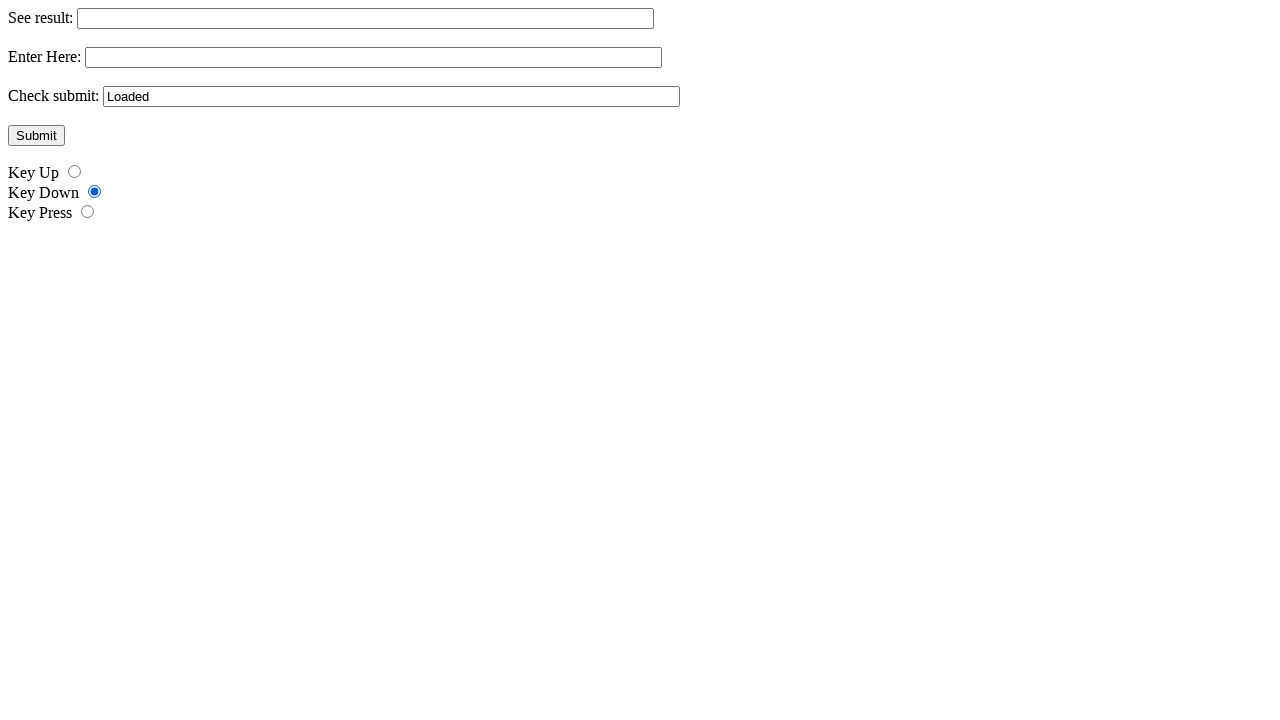